Tests window handling by clicking a link that opens a new window, switching to the new window to verify its content, then switching back to the original window to verify it's still accessible.

Starting URL: https://the-internet.herokuapp.com/windows

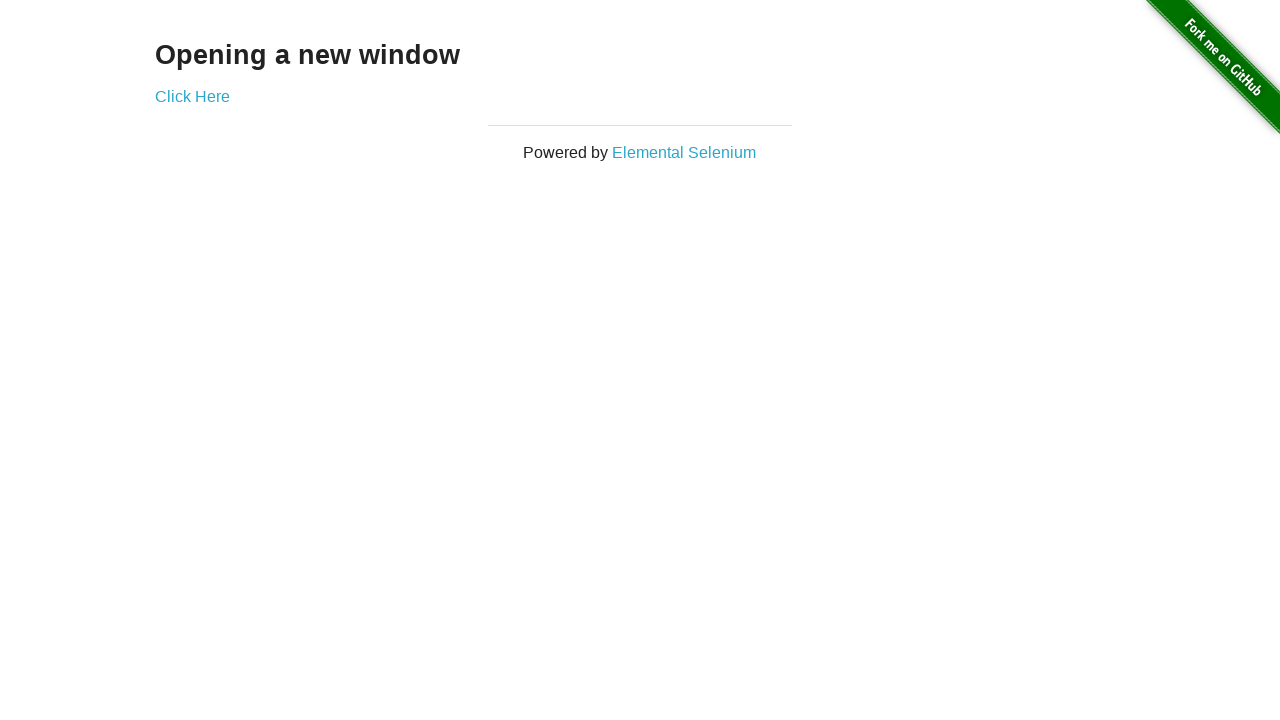

Retrieved text from h3 element on first page
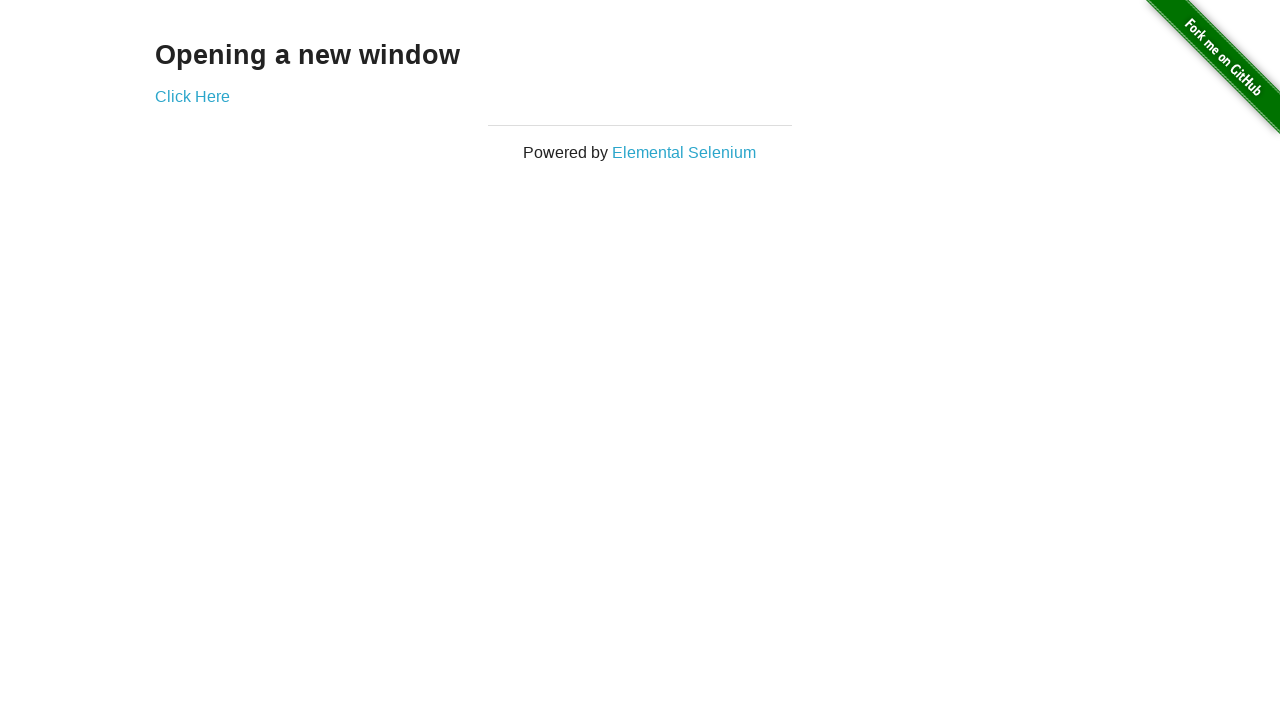

Verified first page text is 'Opening a new window'
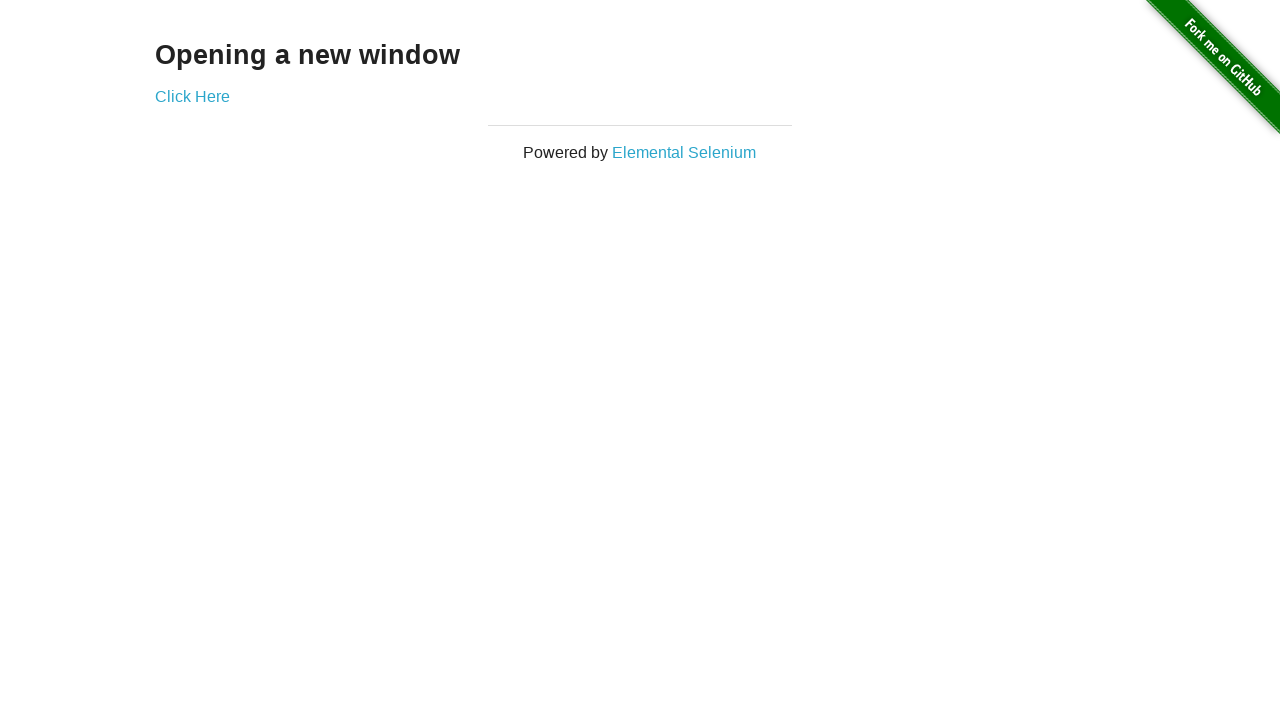

Verified original page title is 'The Internet'
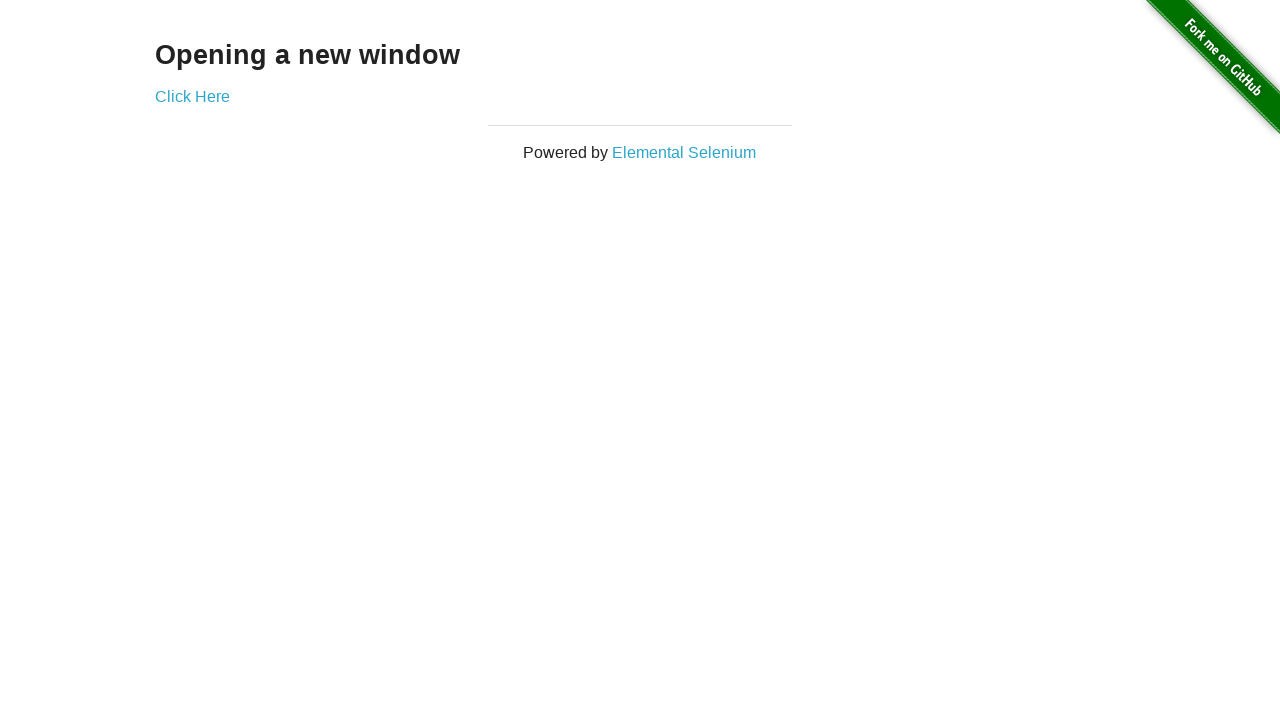

Clicked 'Click Here' link to open new window at (192, 96) on text=Click Here
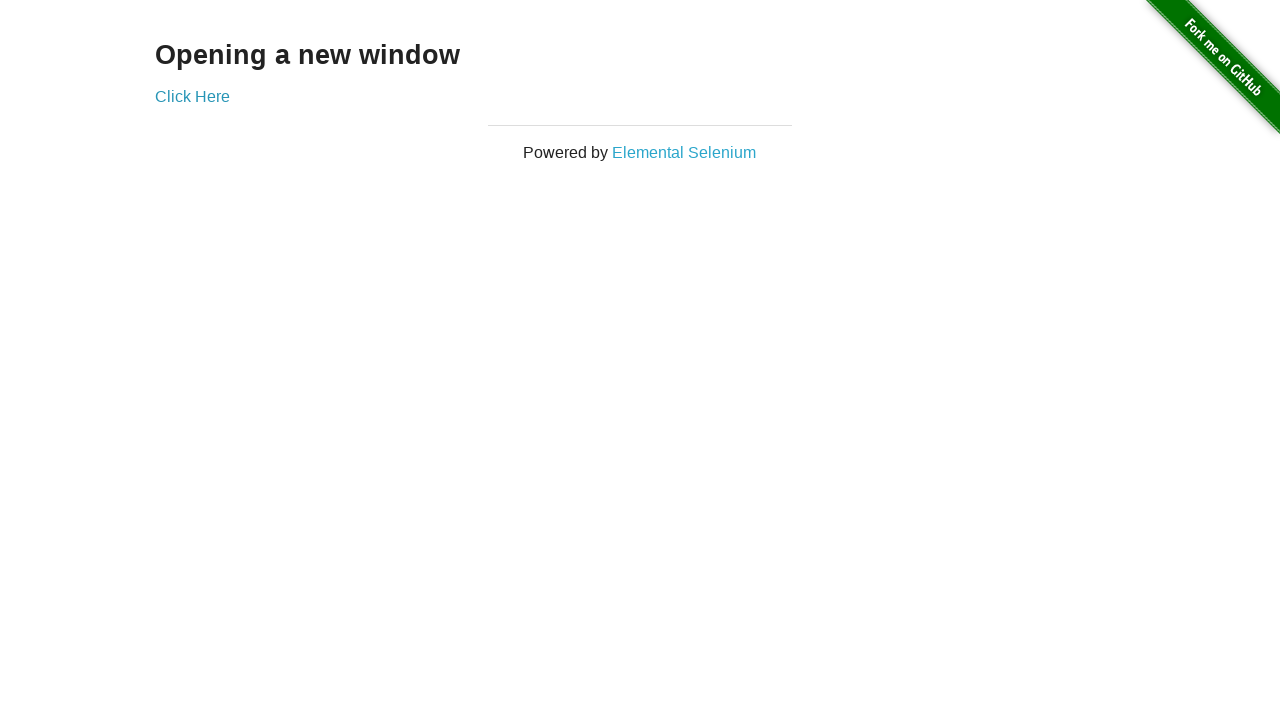

New window opened and captured
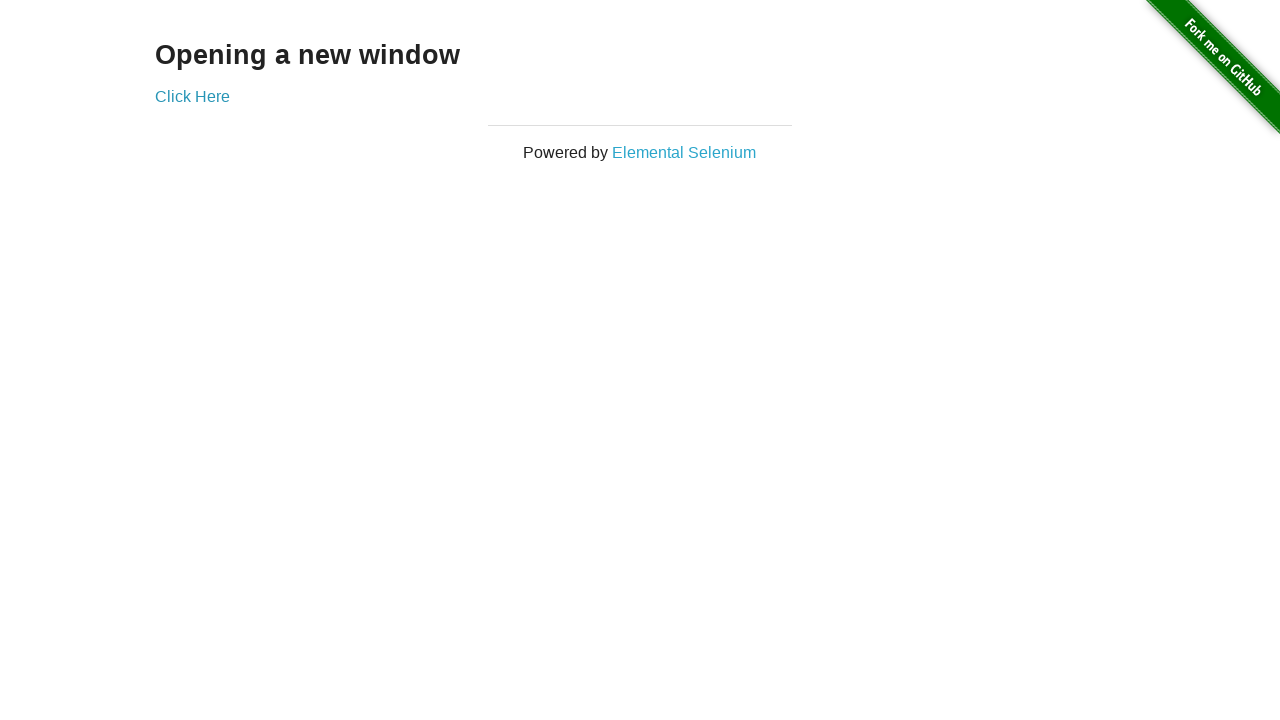

New page finished loading
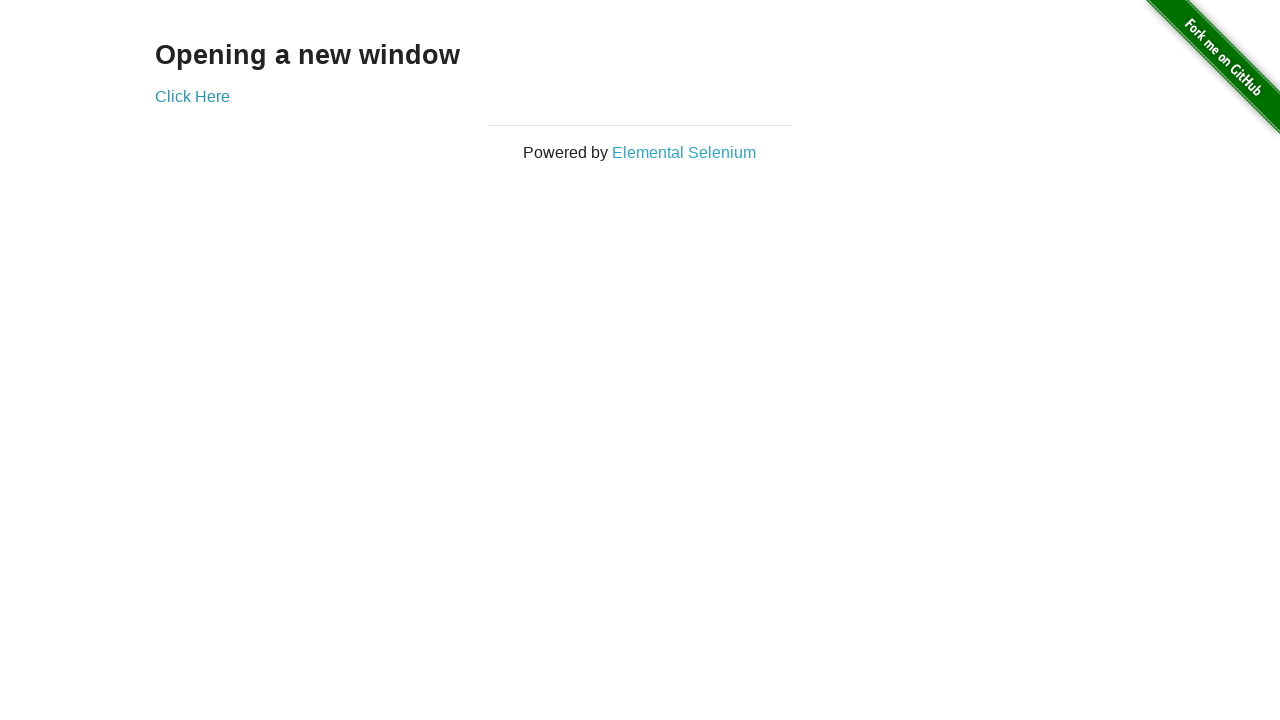

Verified new window title is 'New Window'
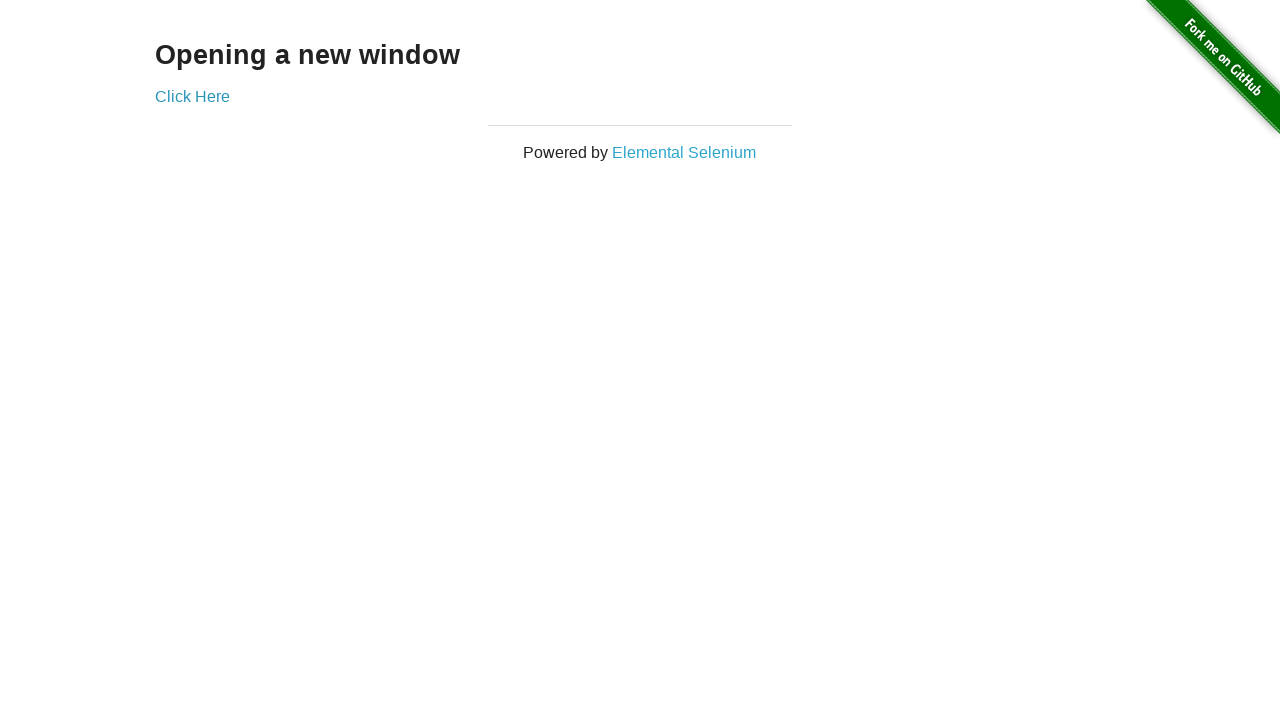

Retrieved text from h3 element on new window
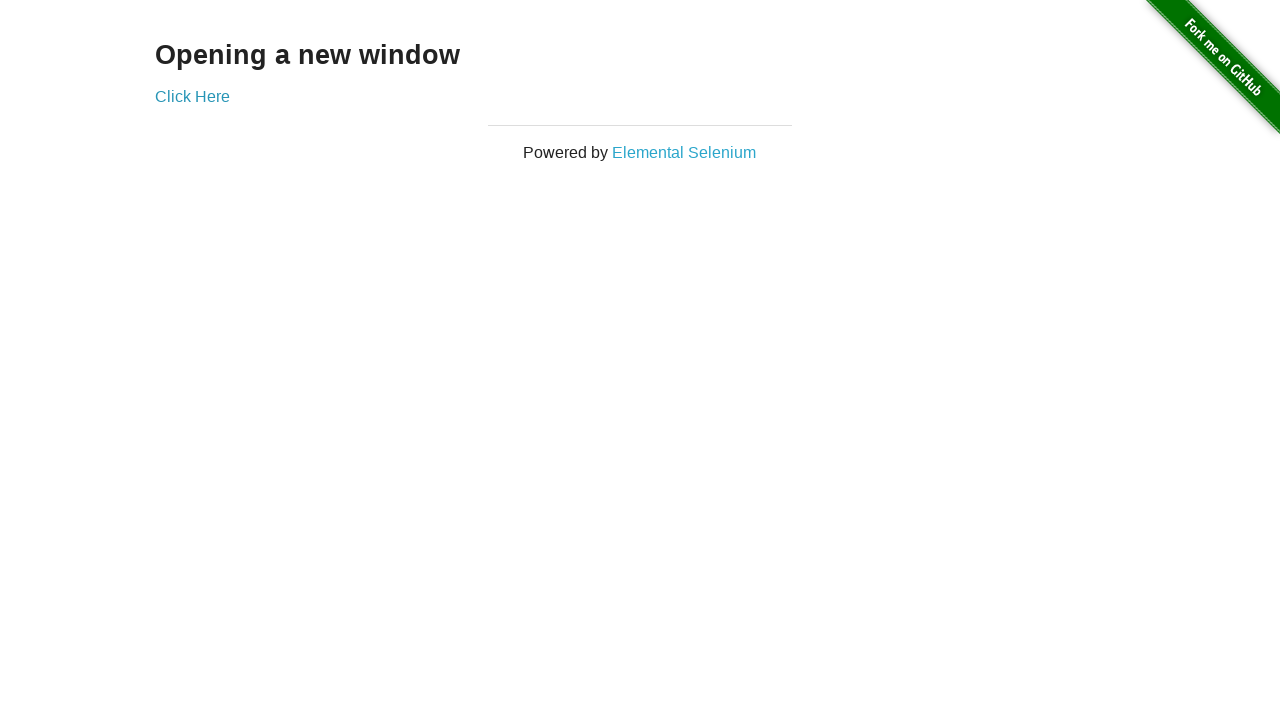

Verified new window text is 'New Window'
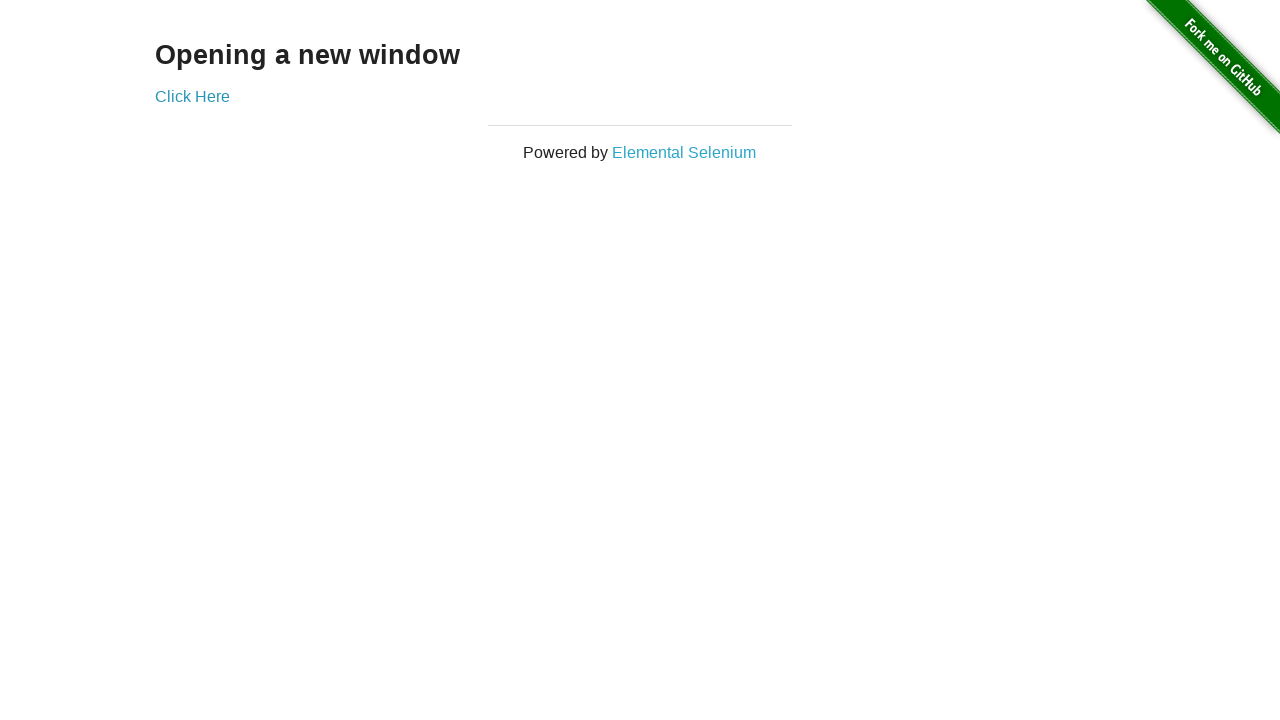

Switched back to original window
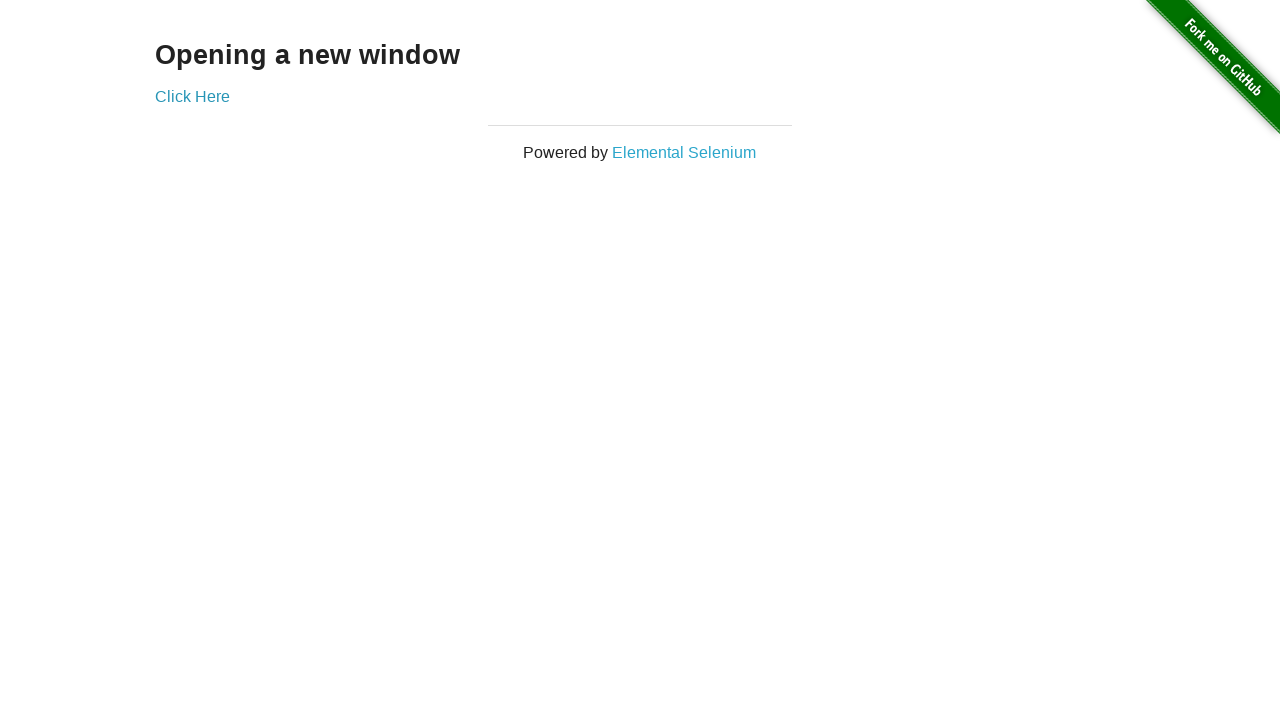

Verified original window title is still 'The Internet'
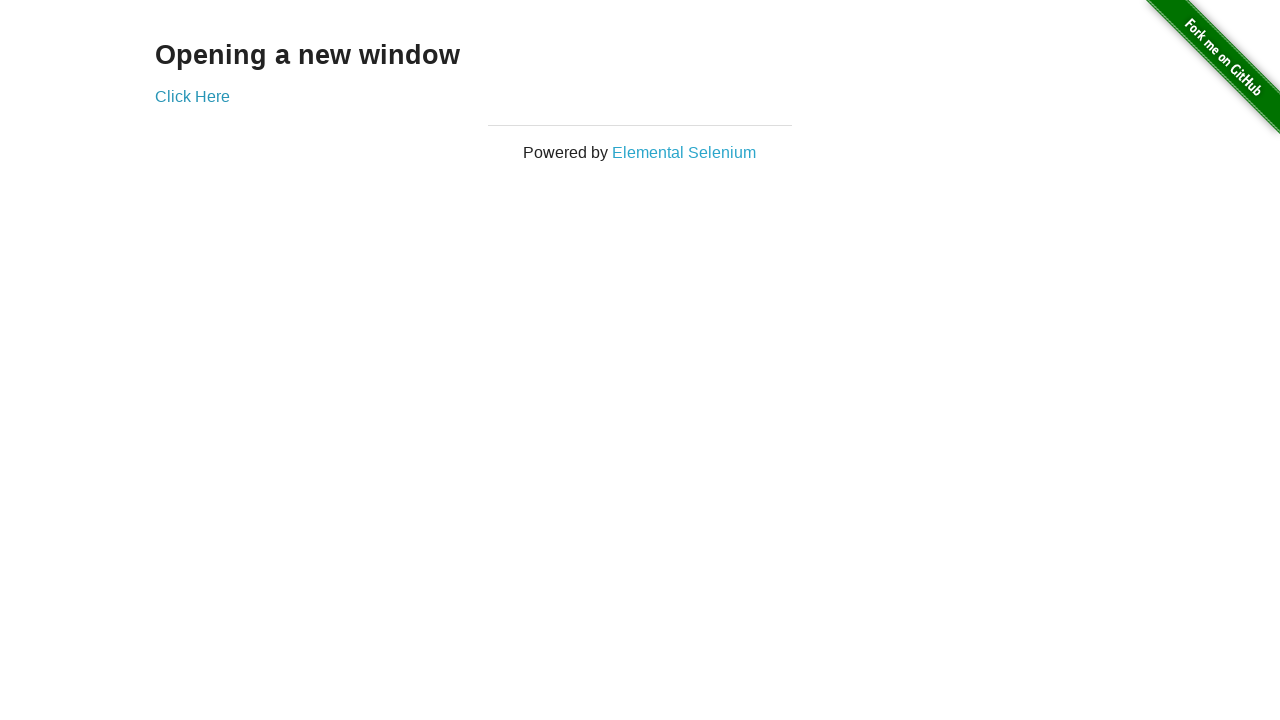

Switched back to new window
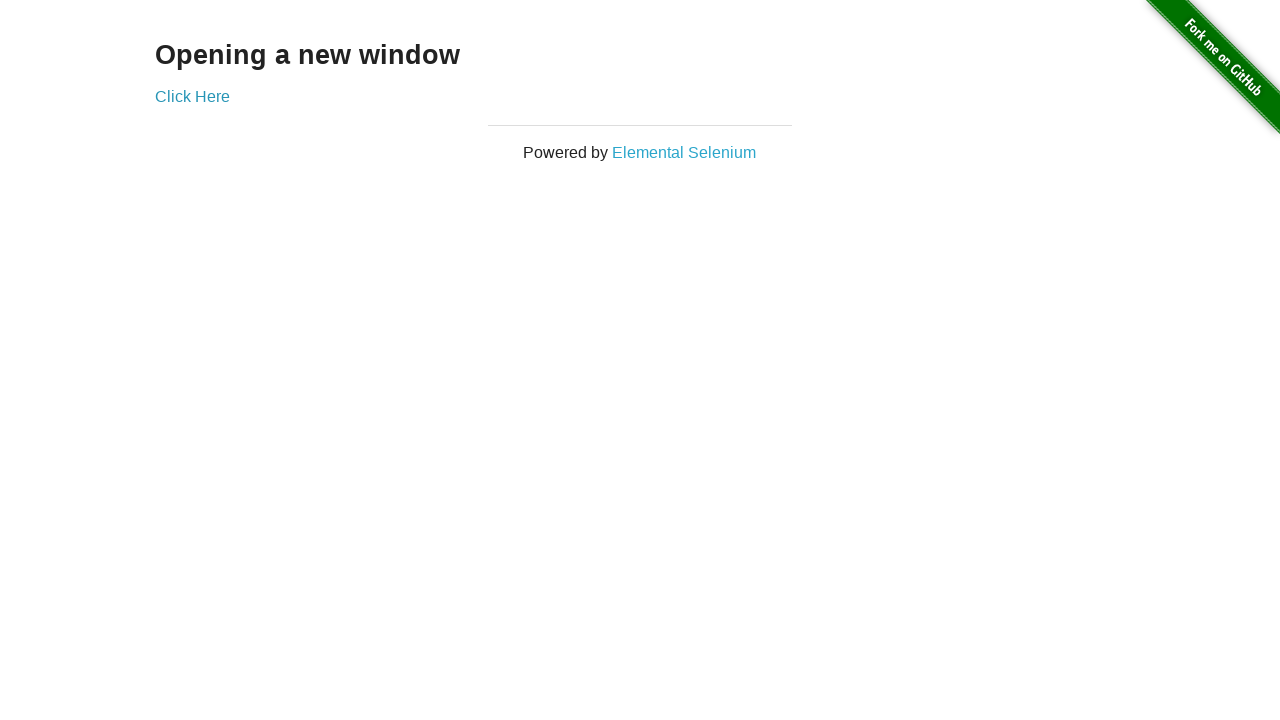

Switched back to original window again
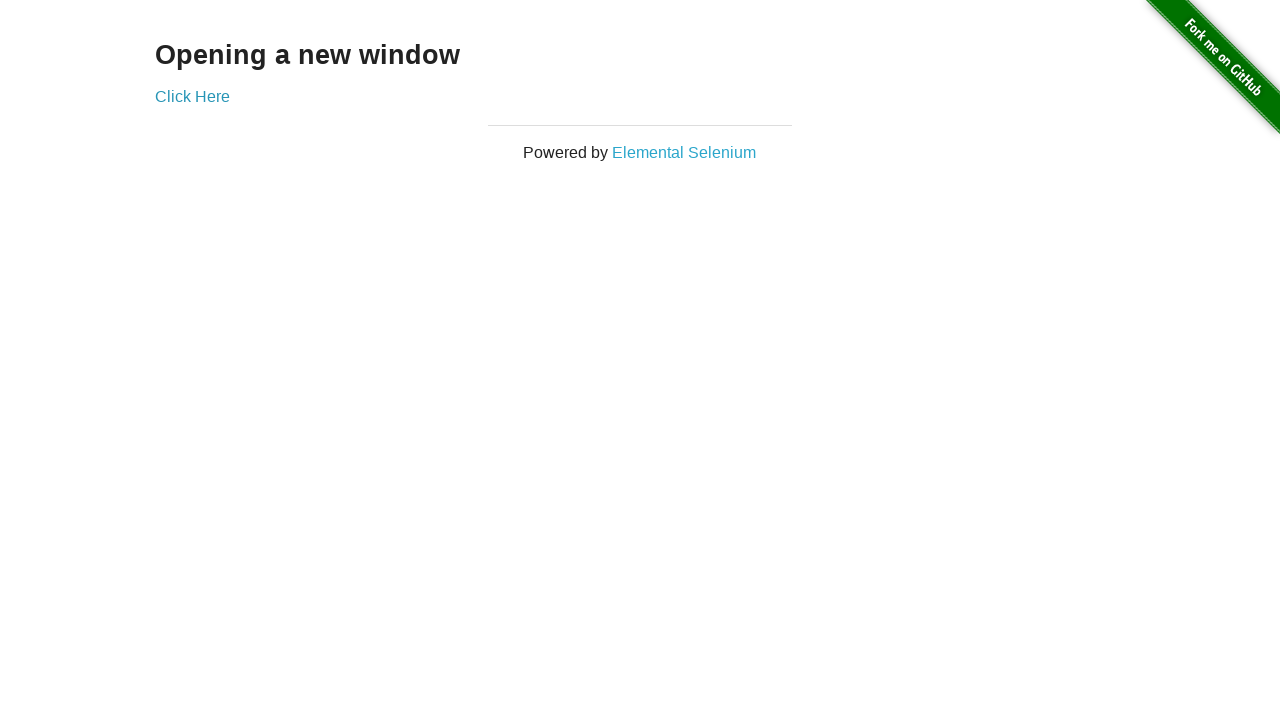

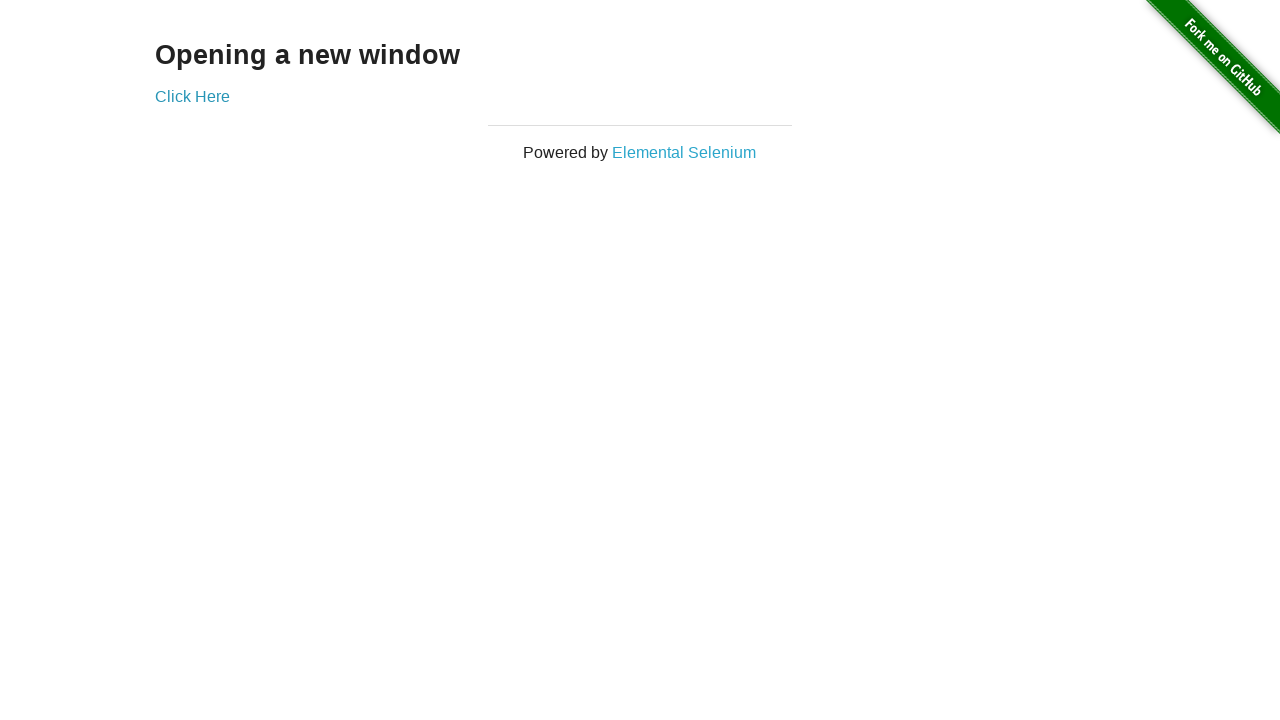